Tests the handling of non-breaking spaces in XPath selectors by attempting to click a button with a normal space (which fails) and then successfully clicking it using a non-breaking space character in the XPath.

Starting URL: http://uitestingplayground.com/nbsp

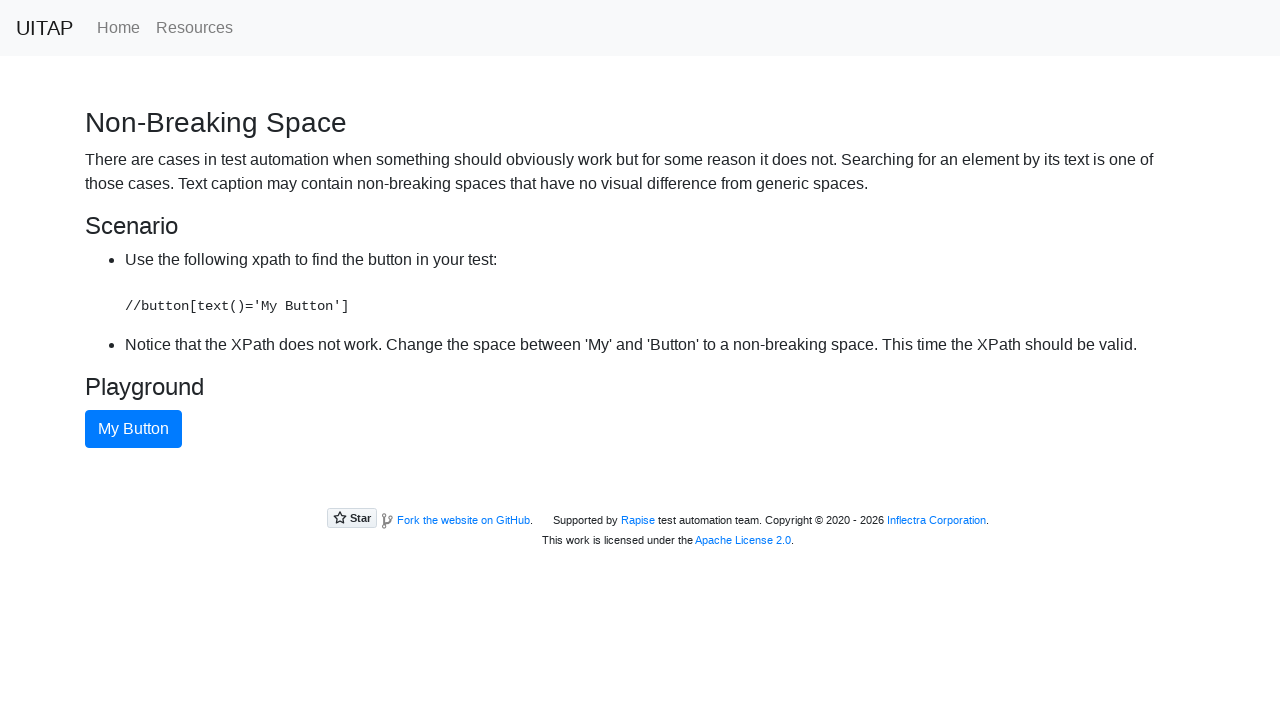

Navigated to non-breaking space test page
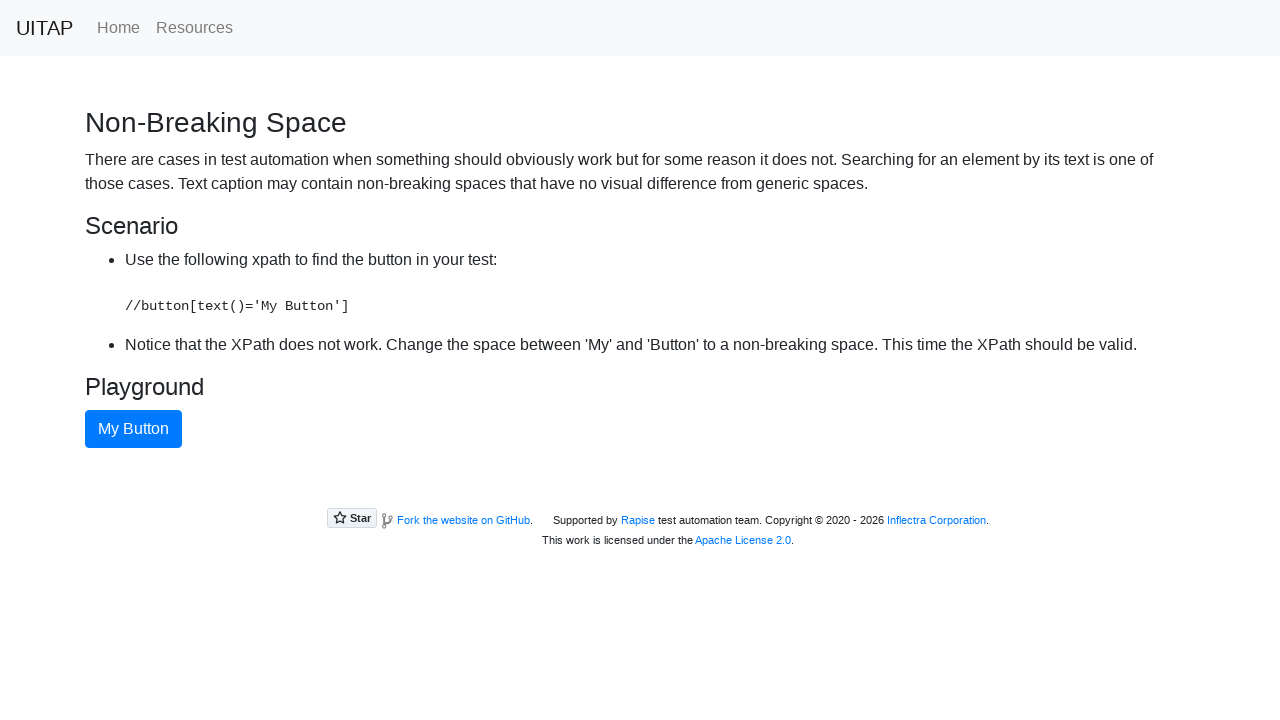

Attempted to click button with normal space in XPath - failed as expected on xpath=//button[text()='My Button']
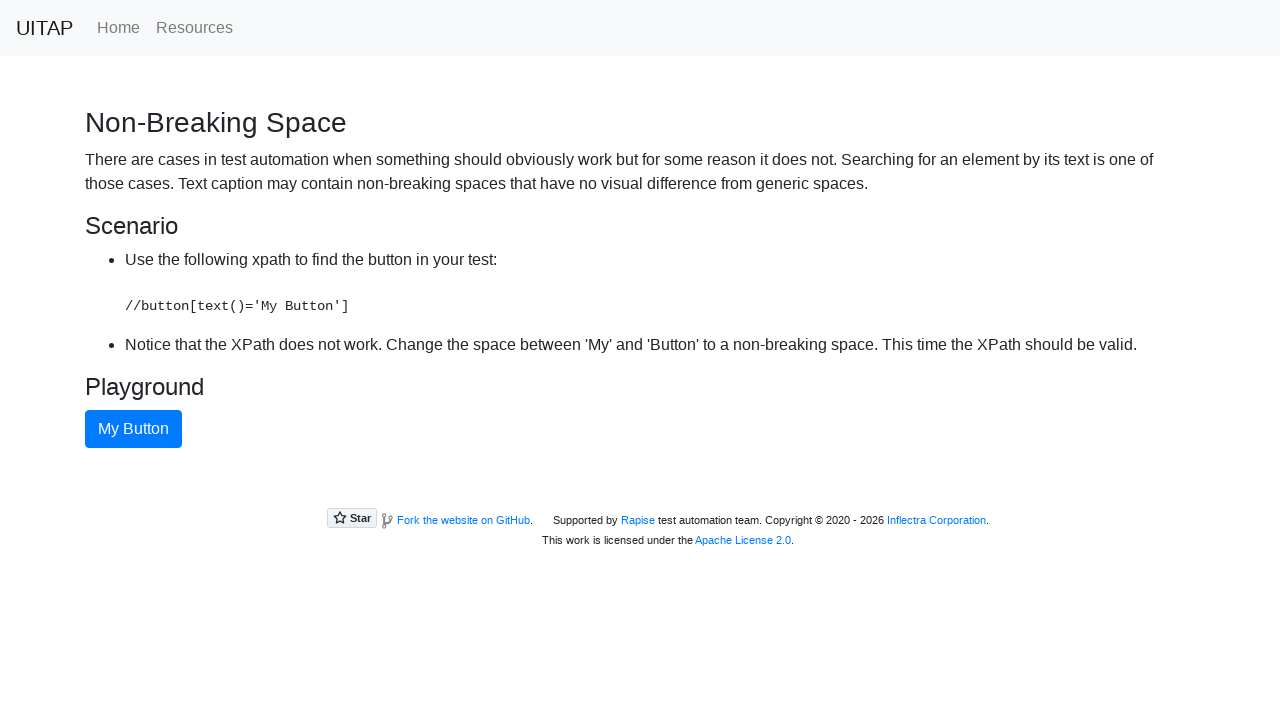

Located button using non-breaking space character in XPath
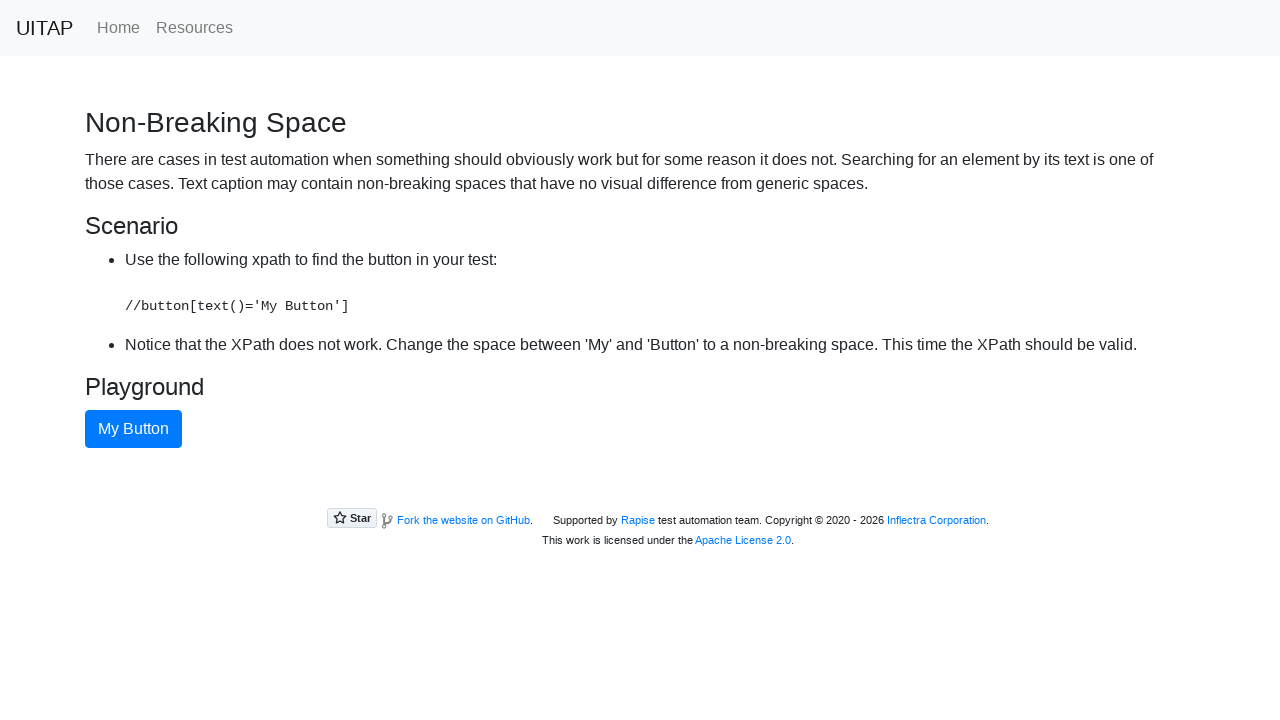

Scrolled button into view
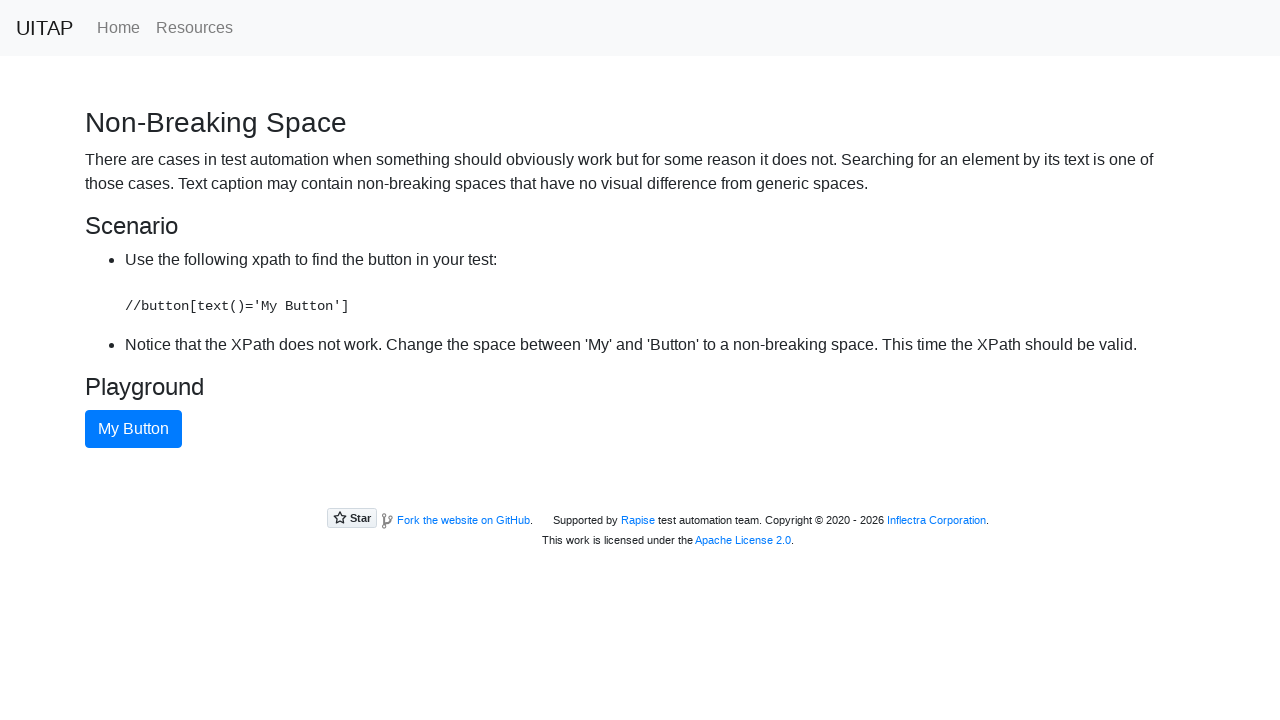

Successfully clicked button with non-breaking space in XPath at (134, 429) on xpath=//button[text()='My Button']
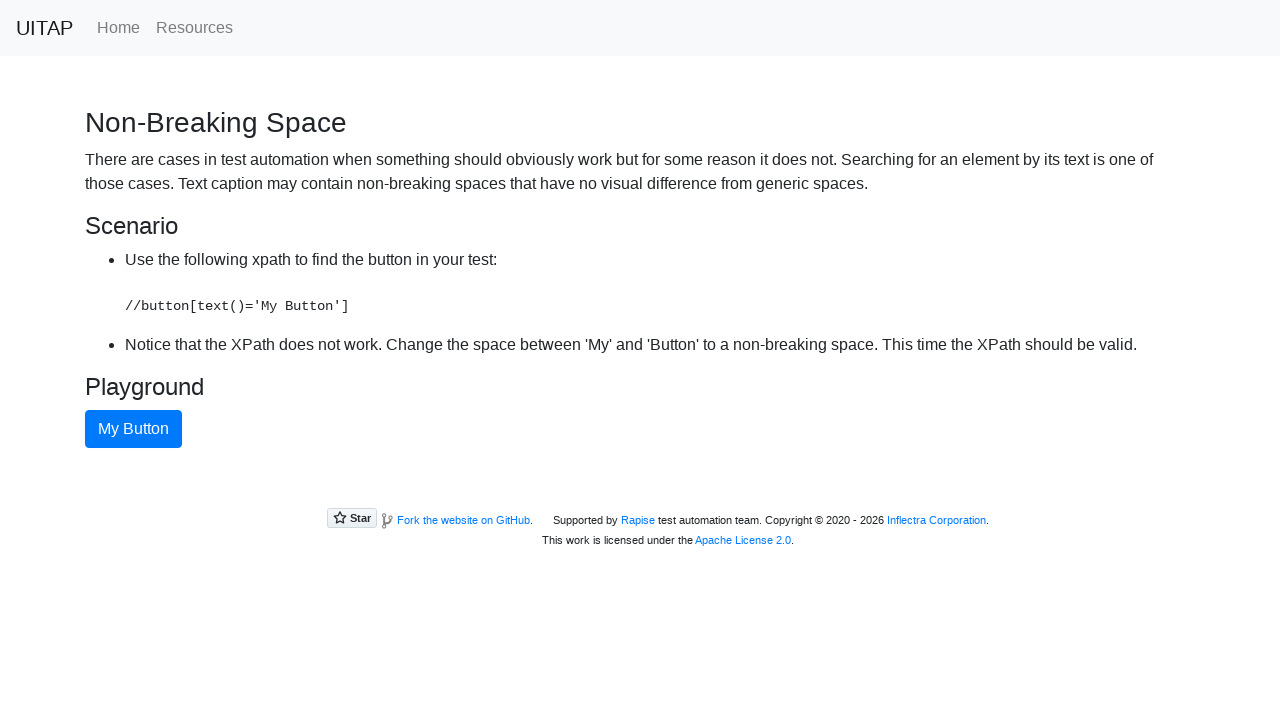

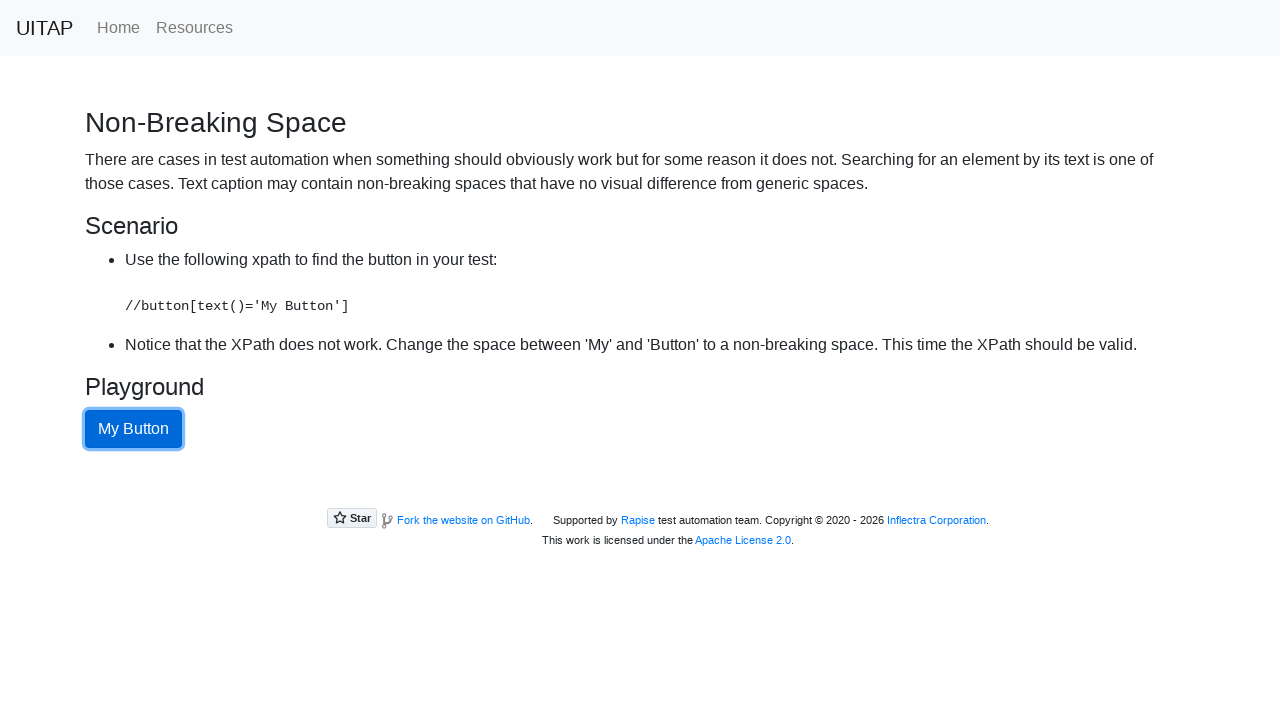